Tests dynamic dropdown functionality on a practice page by clicking a checkbox to verify selection state, then selecting origin (Bangalore/BLR) and destination (Chennai/MAA) cities from dropdown menus.

Starting URL: https://rahulshettyacademy.com/dropdownsPractise/

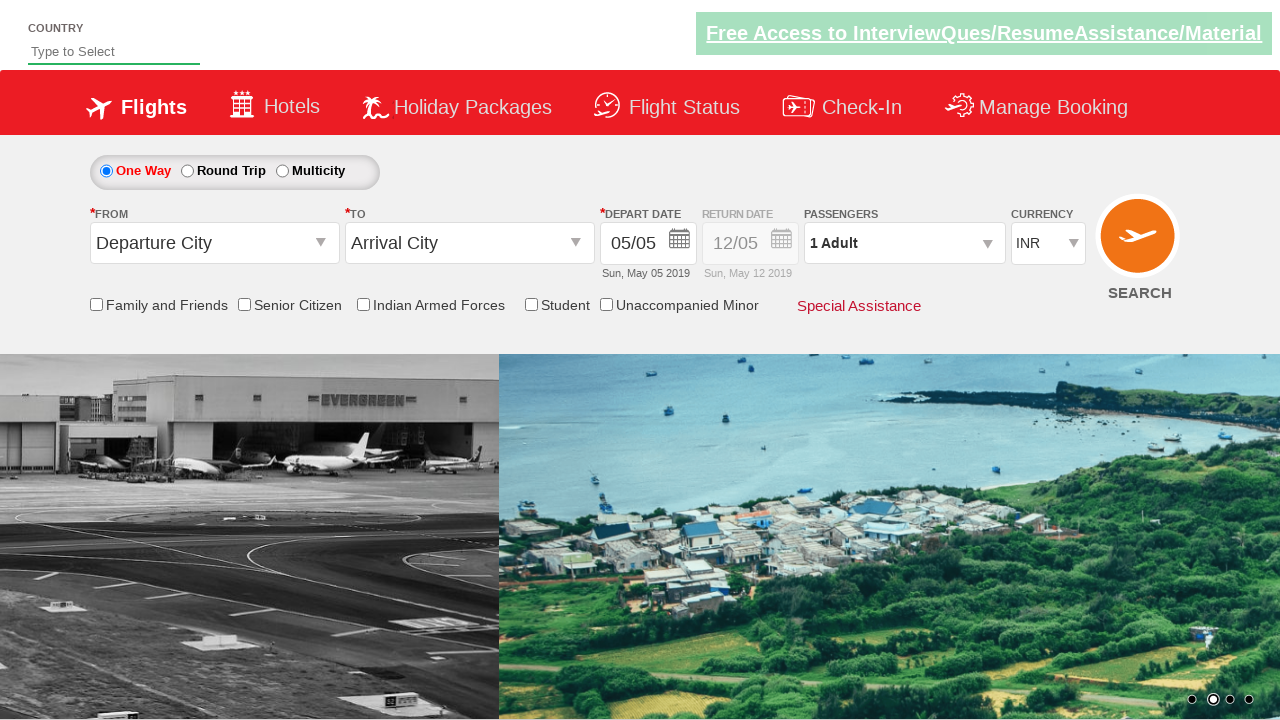

Retrieved friends and family checkbox element and checked initial state
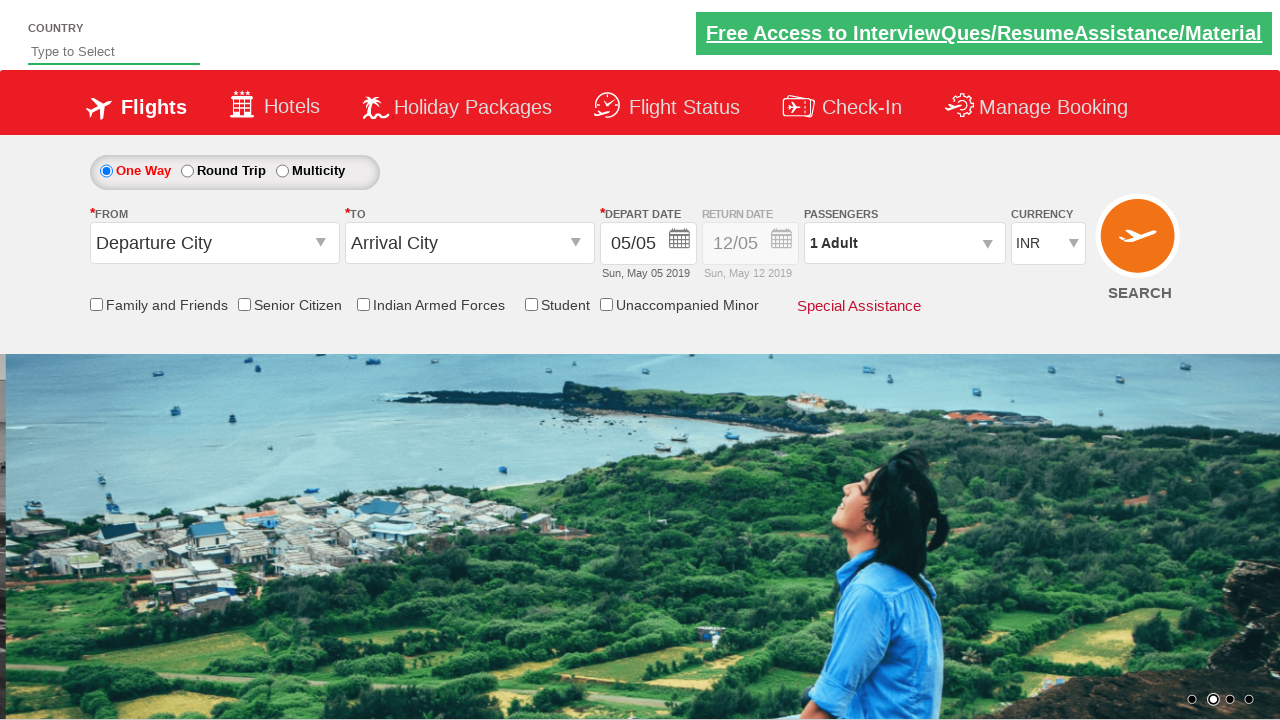

Clicked friends and family checkbox to select it at (96, 304) on input[name*='chk_friendsandfamily']
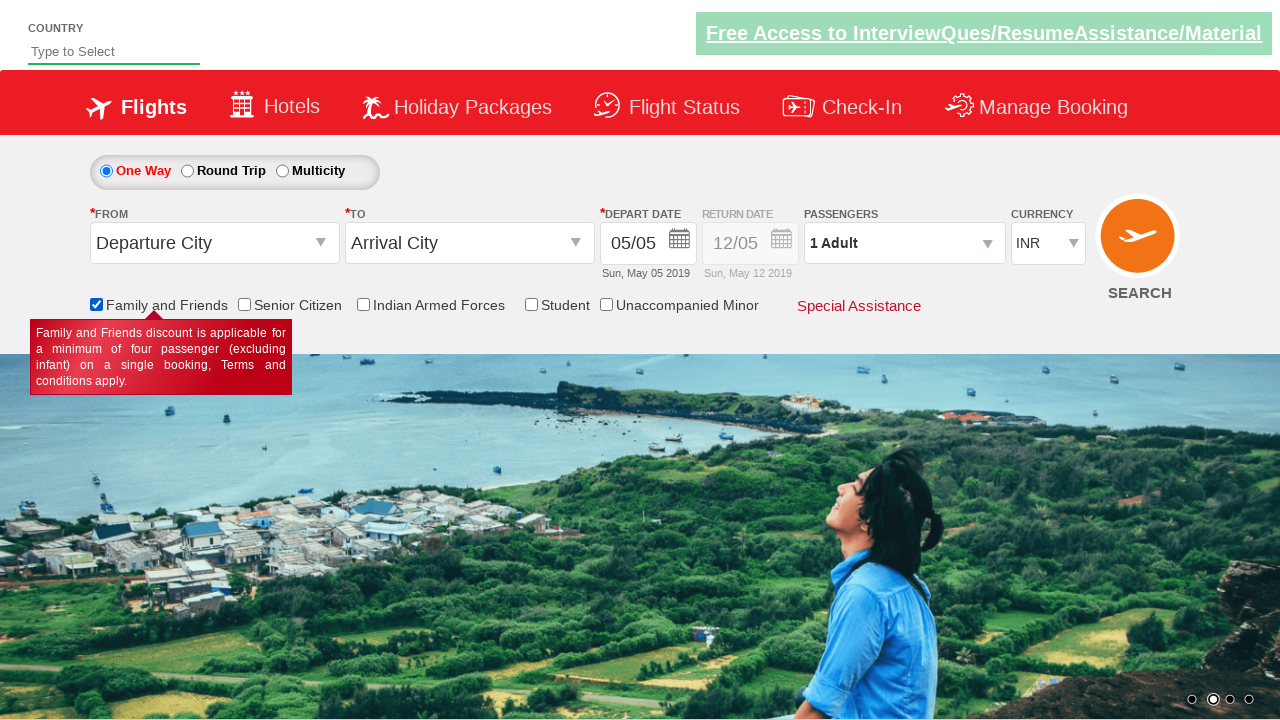

Verified checkbox is now selected
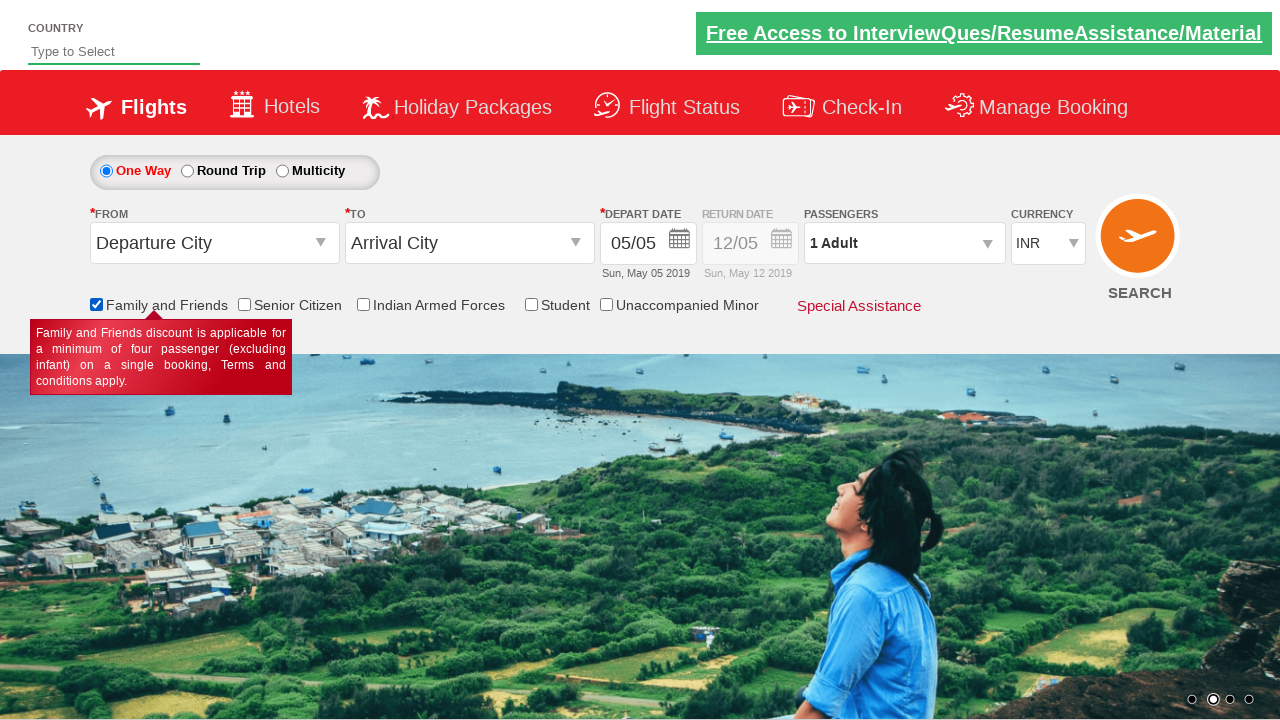

Clicked origin station dropdown to open it at (214, 243) on #ctl00_mainContent_ddl_originStation1_CTXT
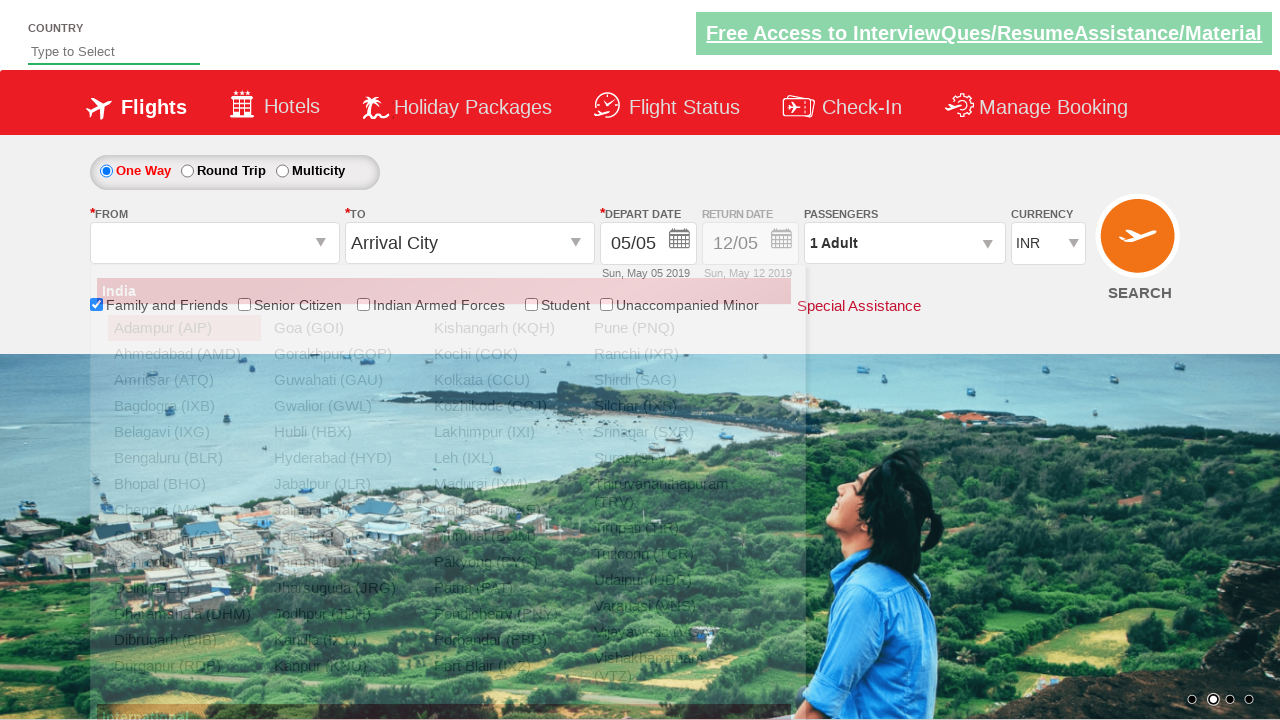

Selected Bangalore (BLR) as origin city at (184, 458) on xpath=//a[@value='BLR']
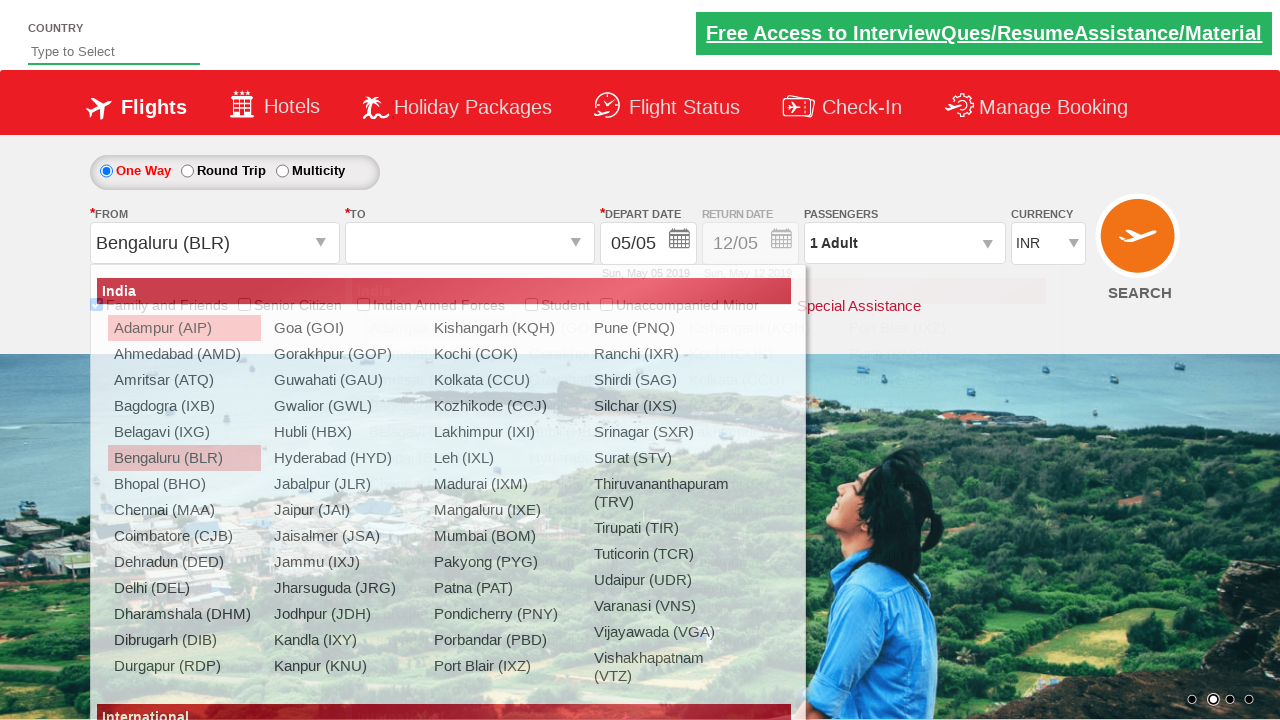

Waited 2000ms for destination dropdown to be ready
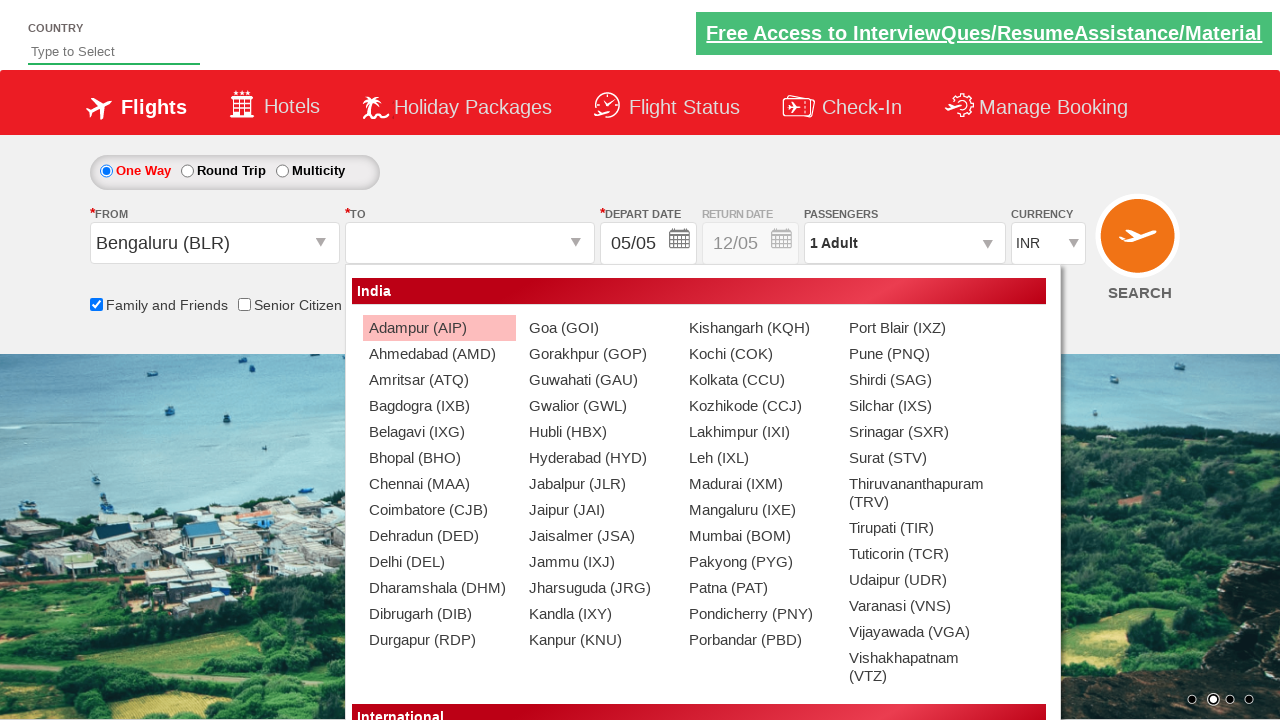

Selected Chennai (MAA) as destination city at (439, 484) on xpath=//div[@id='glsctl00_mainContent_ddl_destinationStation1_CTNR']//a[@value='
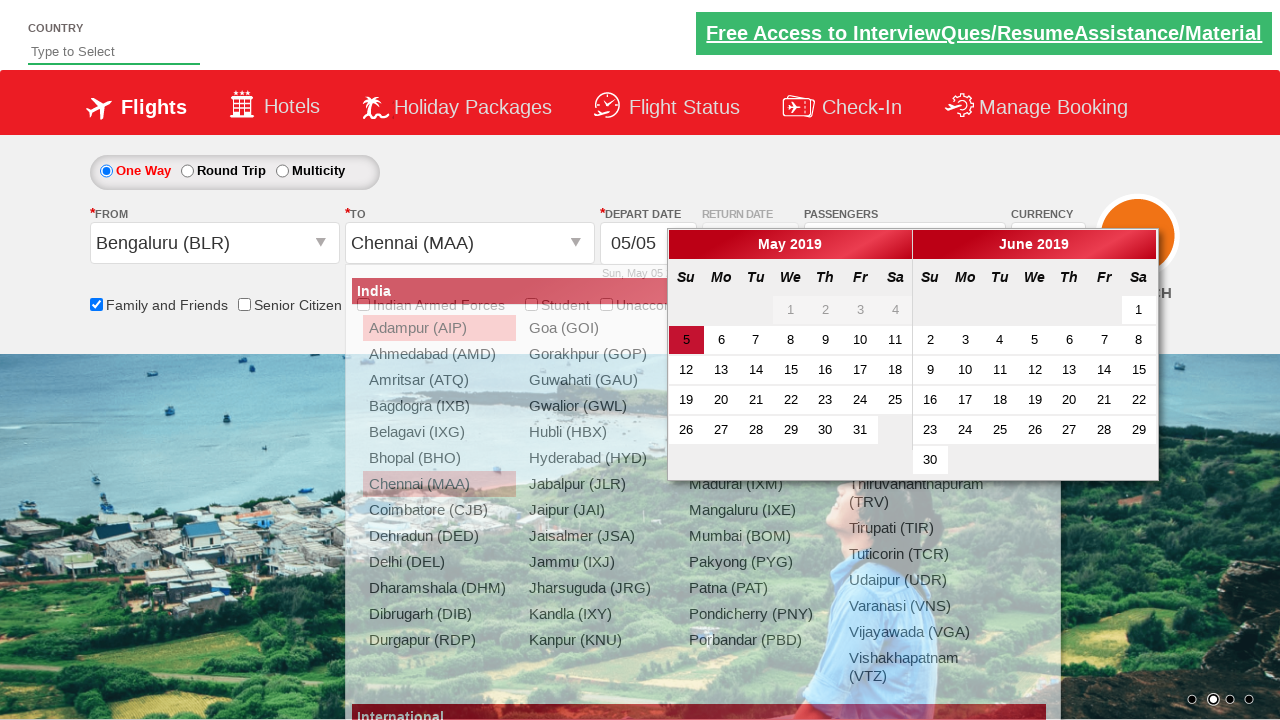

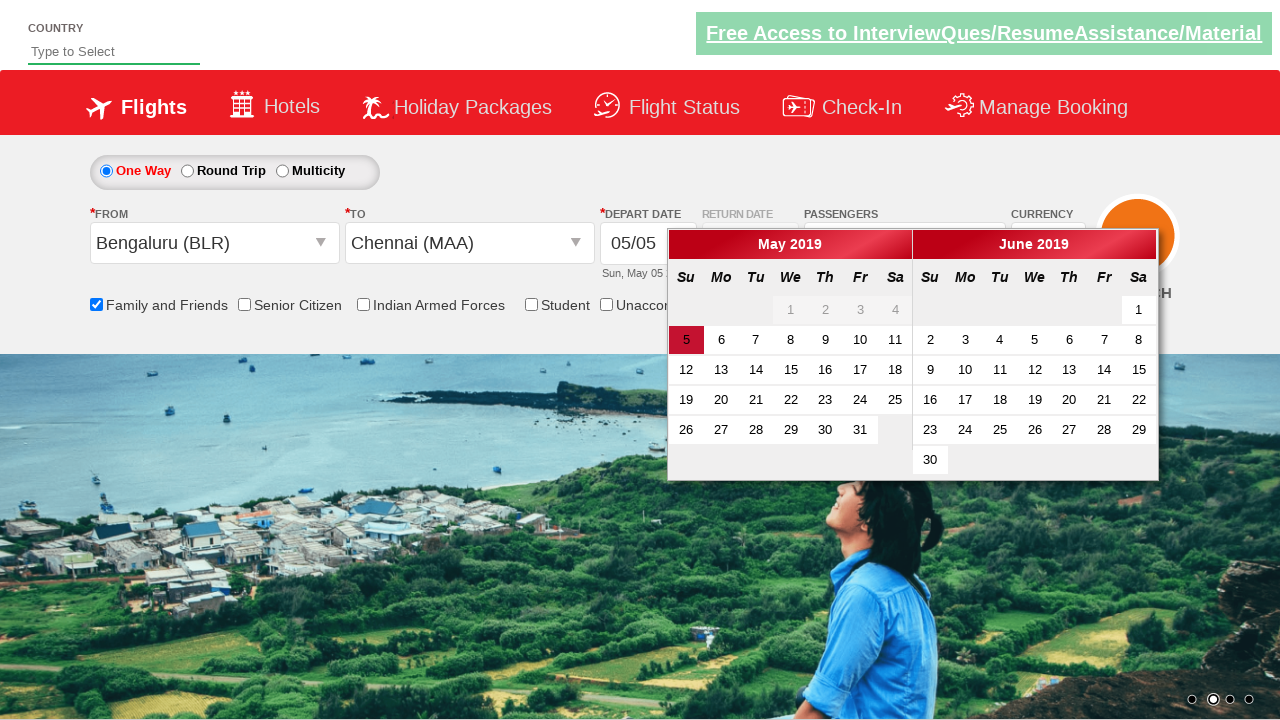